Navigates to a Twitch streamer's channel page and checks for the presence of a live stream indicator to determine if the streamer is currently broadcasting.

Starting URL: https://www.twitch.tv/smurfdomuca

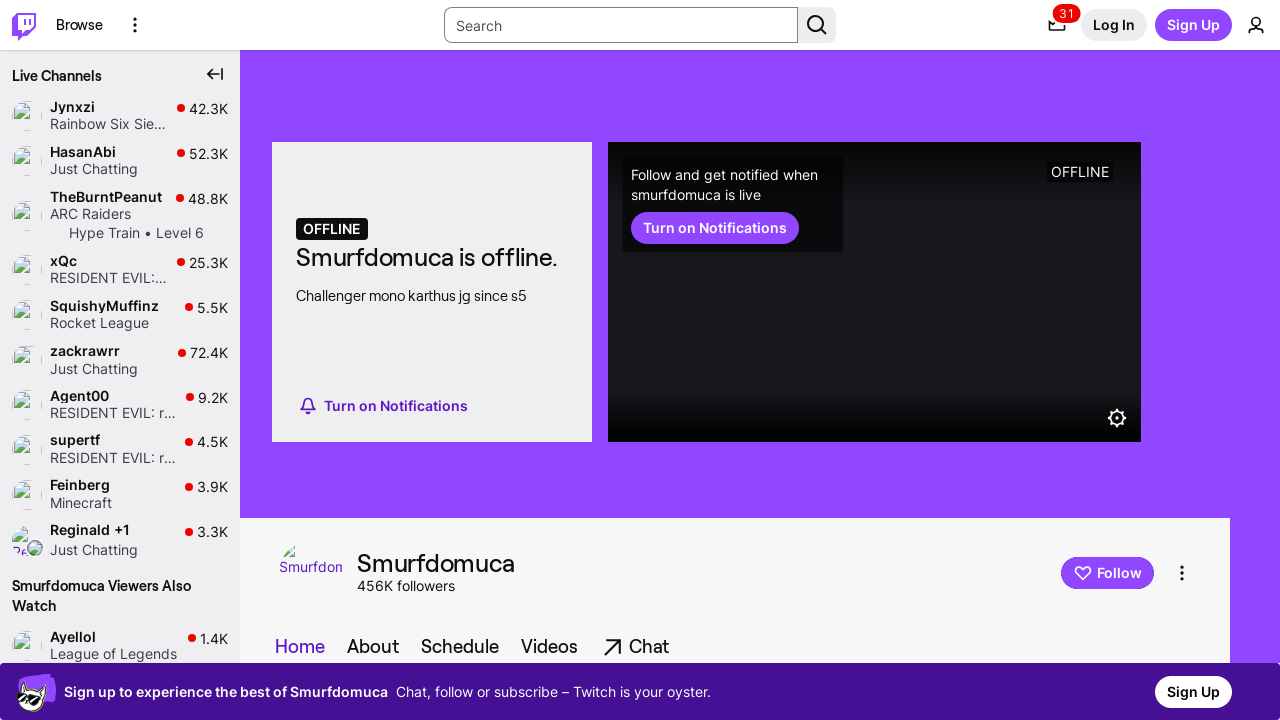

Navigated to smurfdomuca's Twitch channel
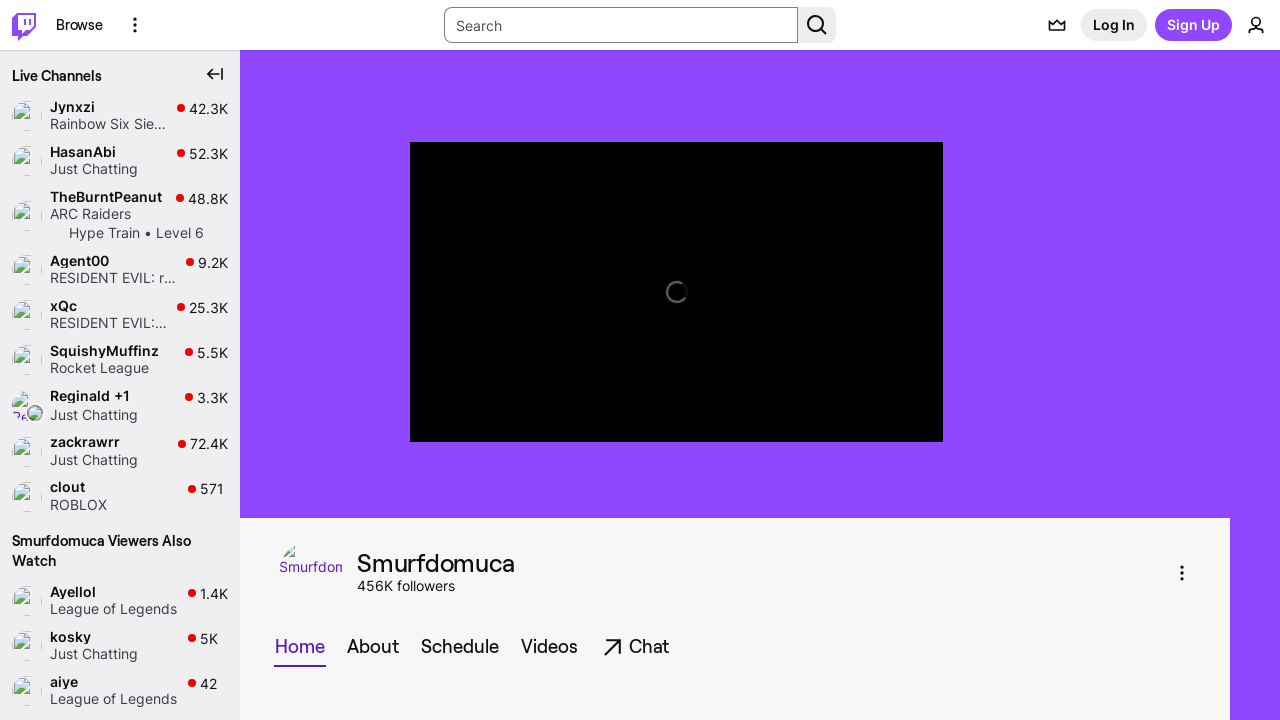

Live status indicator not found - streamer is not currently live
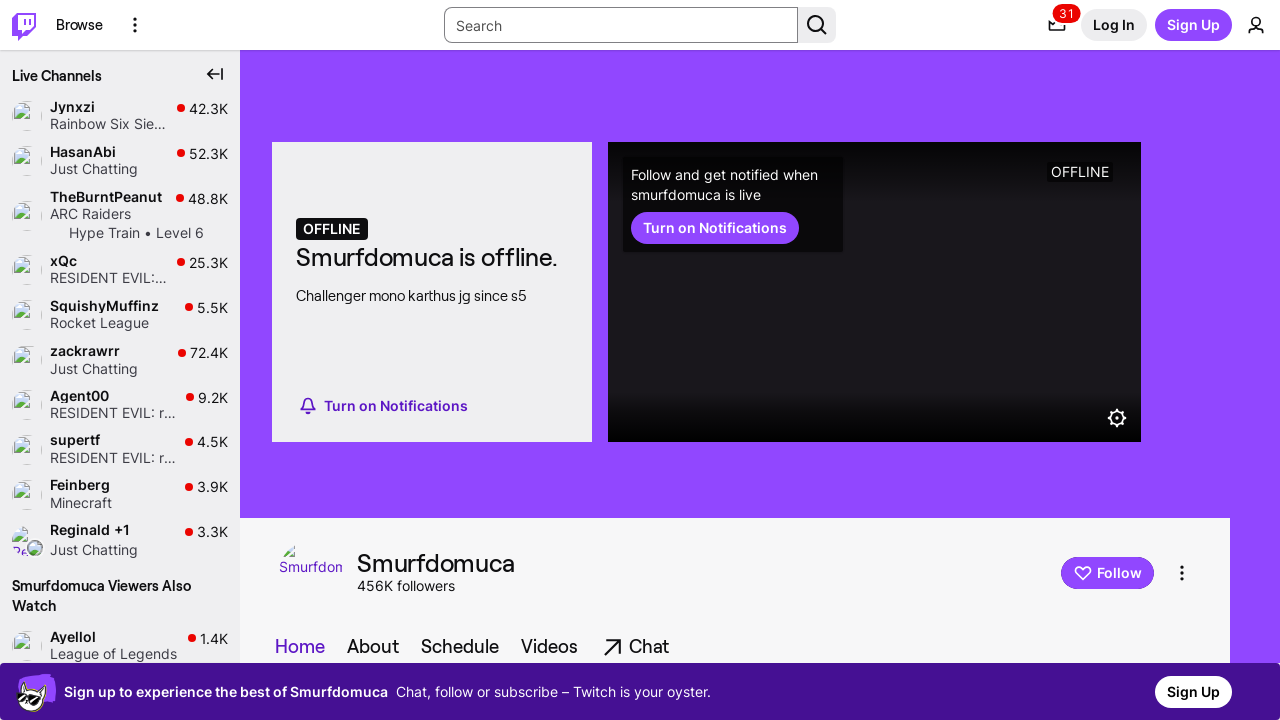

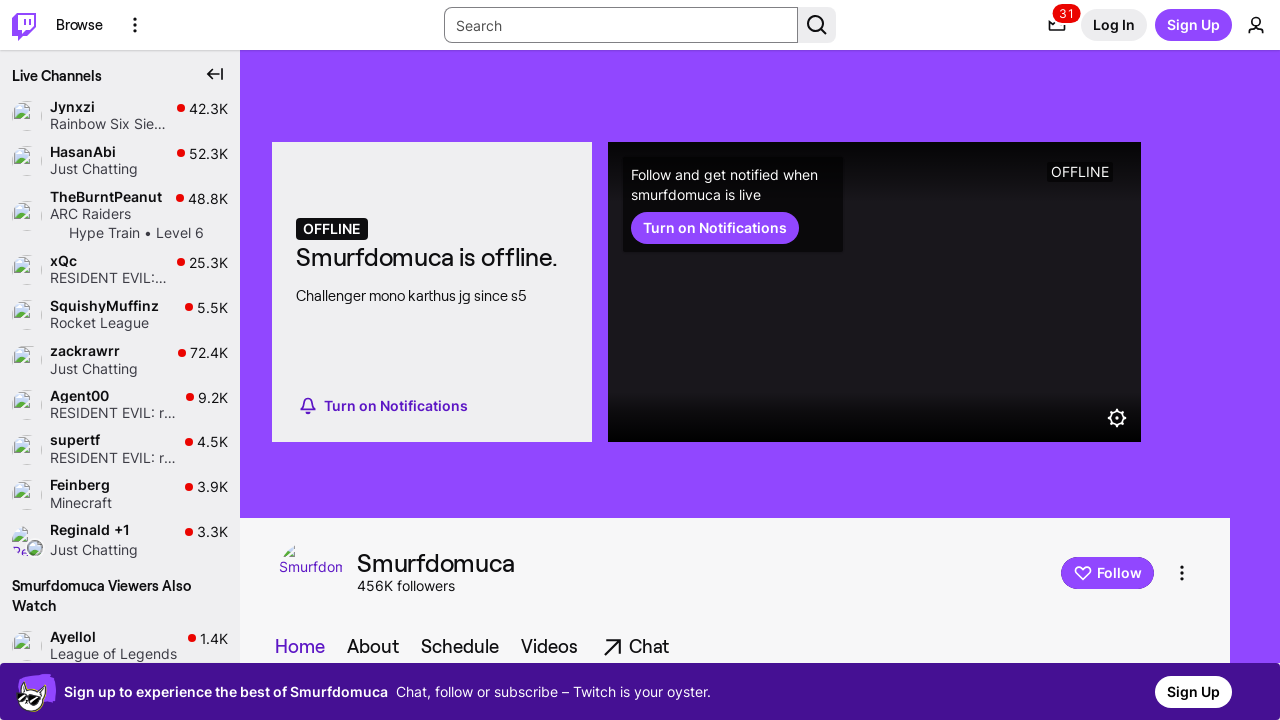